Tests the login form on a demo automation practice site by clicking sign in, filling email and password fields with test data, submitting the form, and verifying that an error message is displayed.

Starting URL: https://demo.automationtesting.in/Index.html

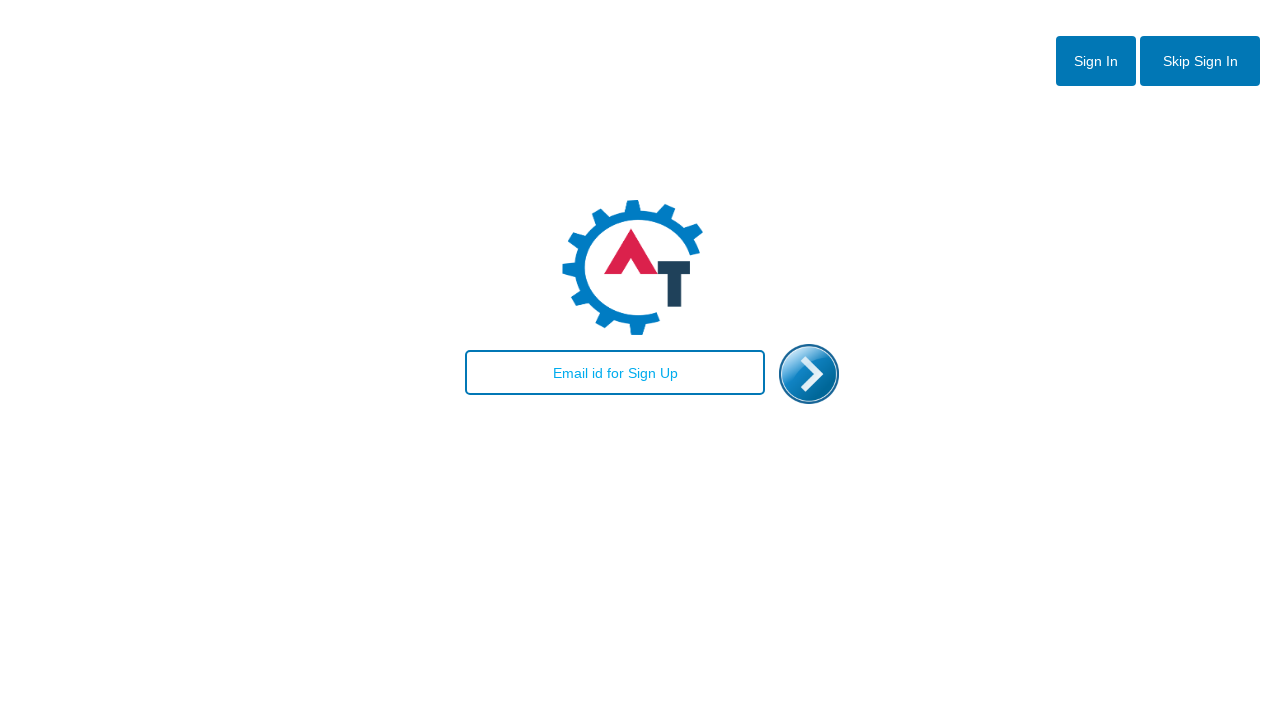

Clicked sign in button to display login form at (1096, 61) on #btn1
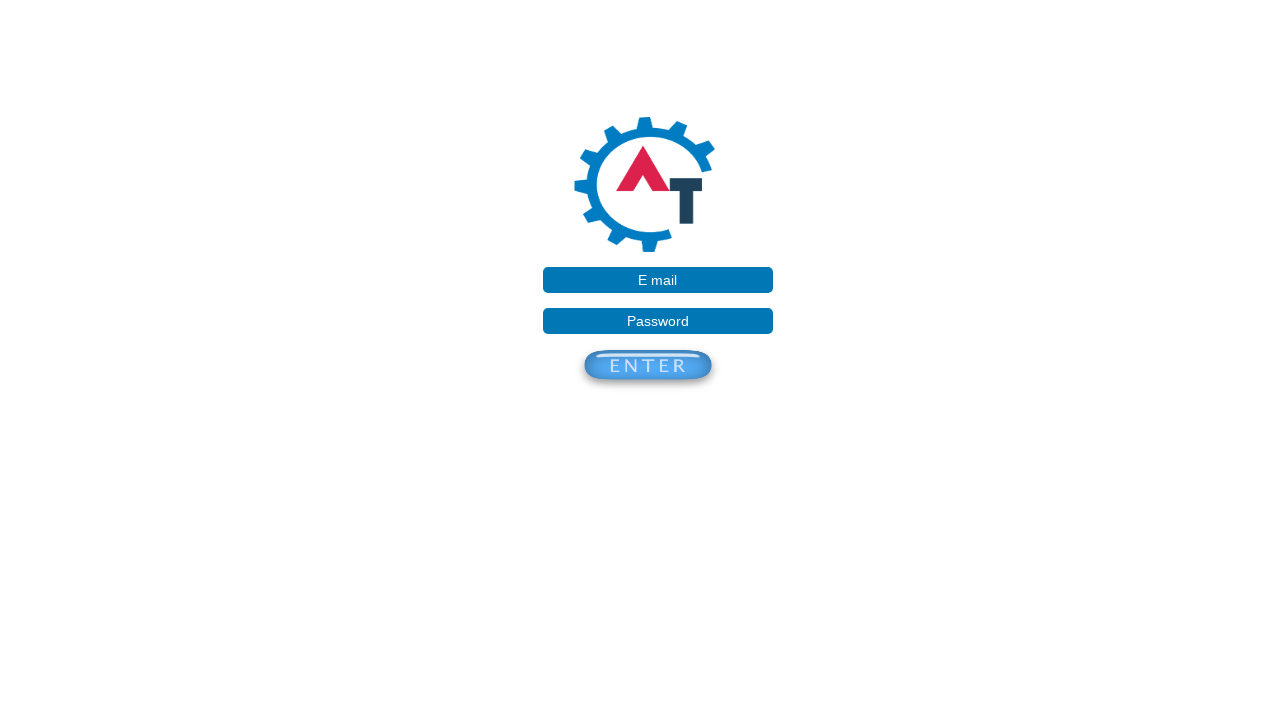

Filled email field with 'testuser@demo.com' on input[placeholder='E mail']
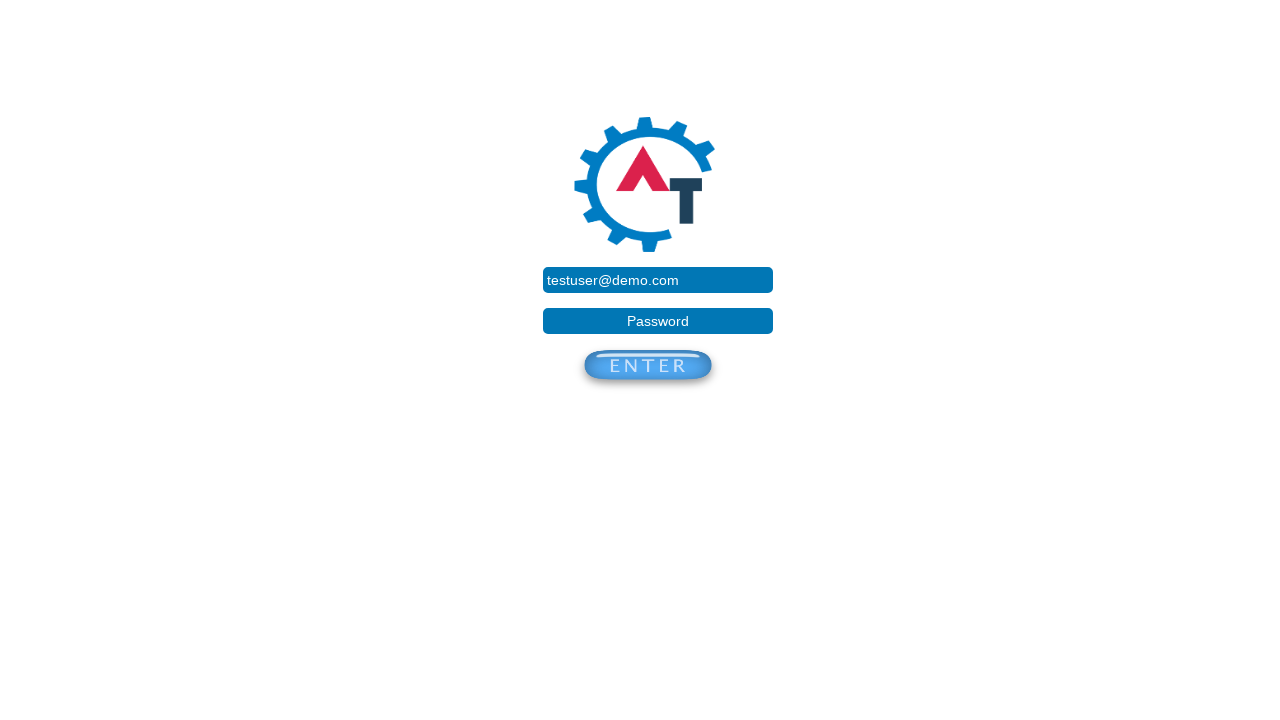

Filled password field with 'testpassword123' on input[placeholder='Password']
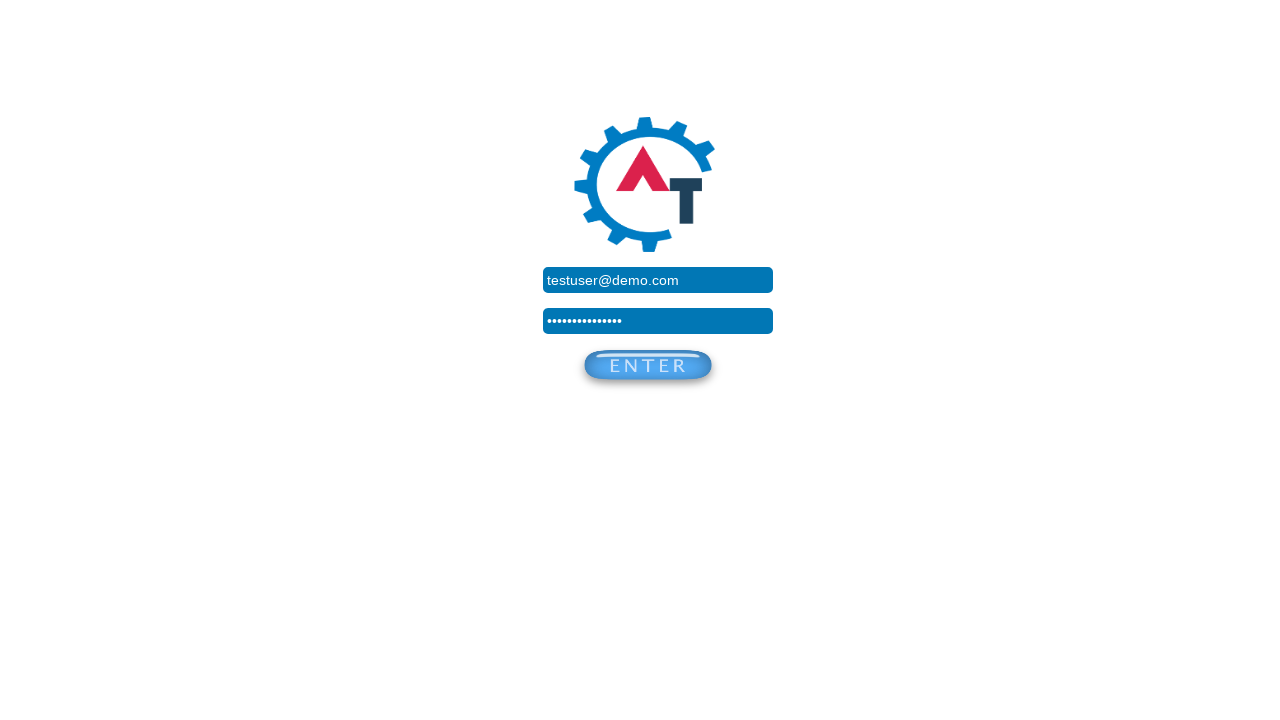

Clicked submit button to submit login form at (648, 369) on #enterbtn
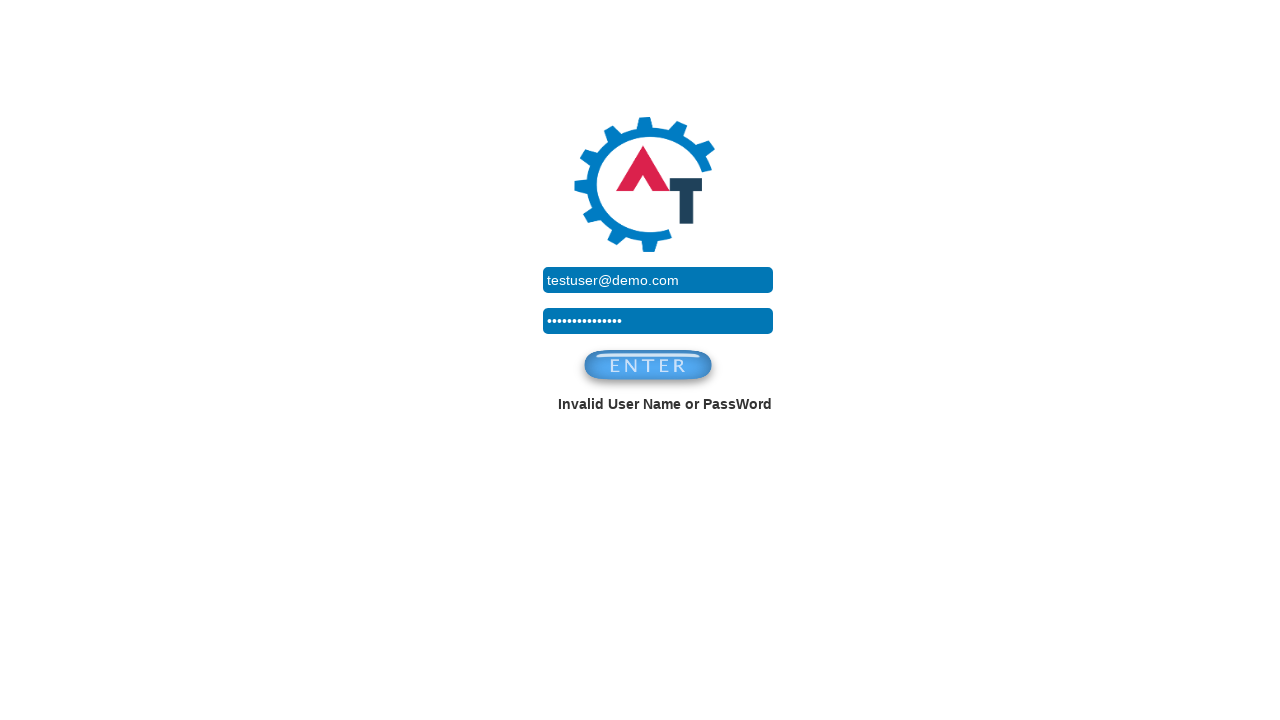

Error message element loaded
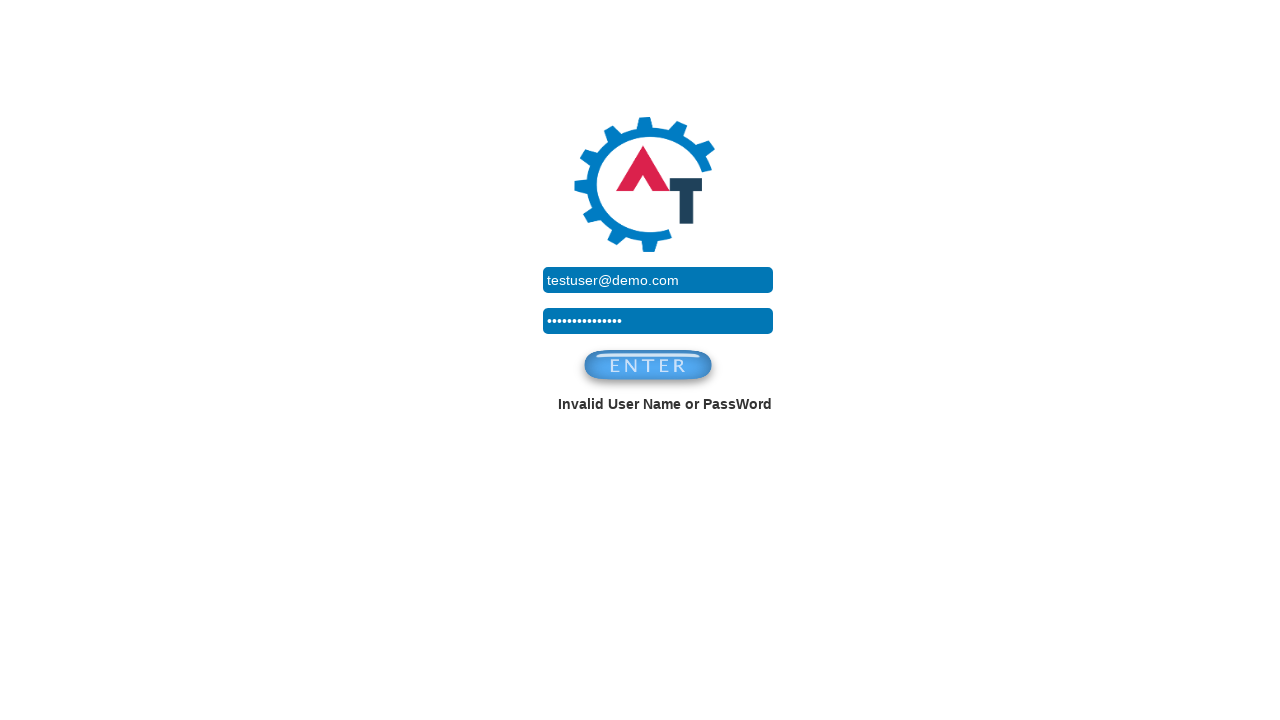

Located error message element
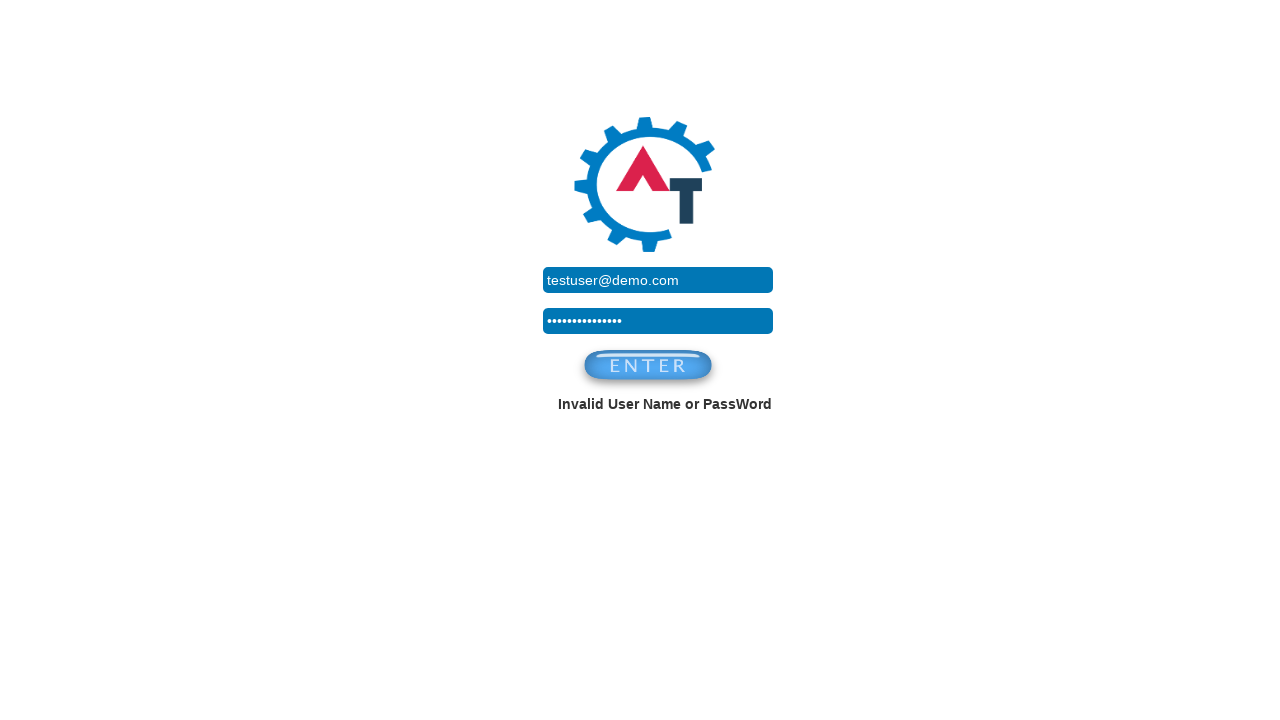

Verified that error message is visible
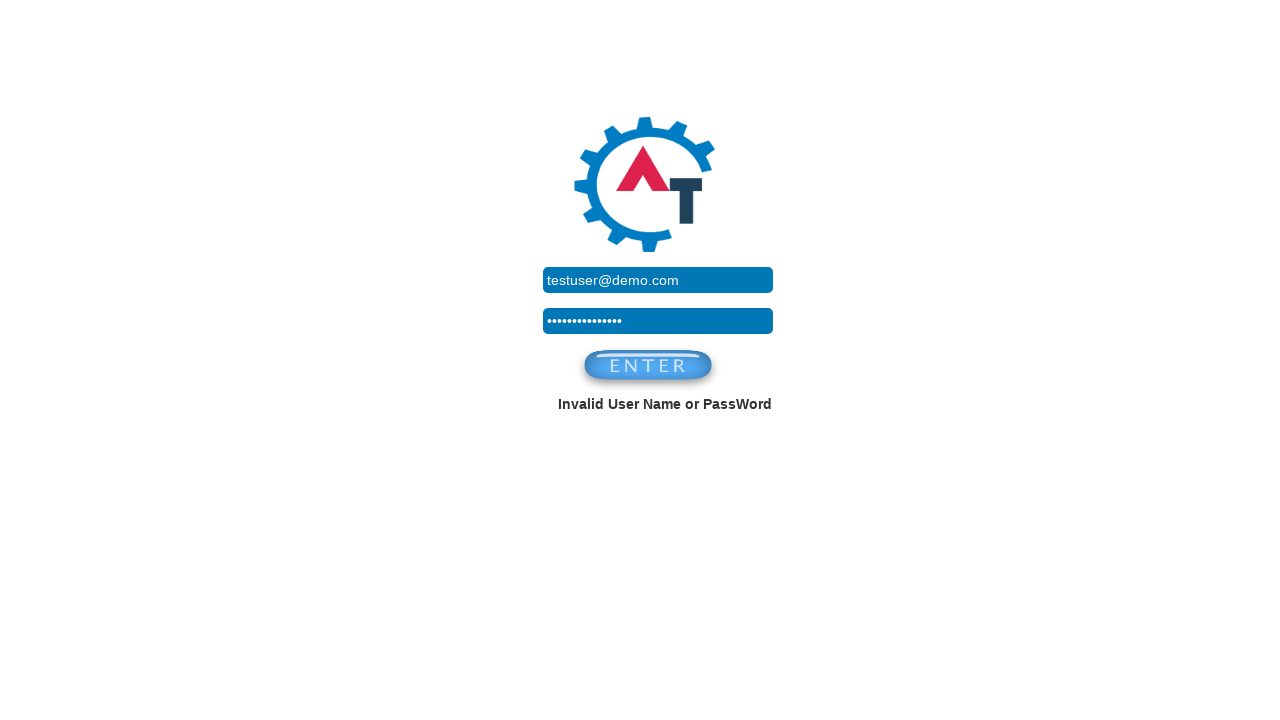

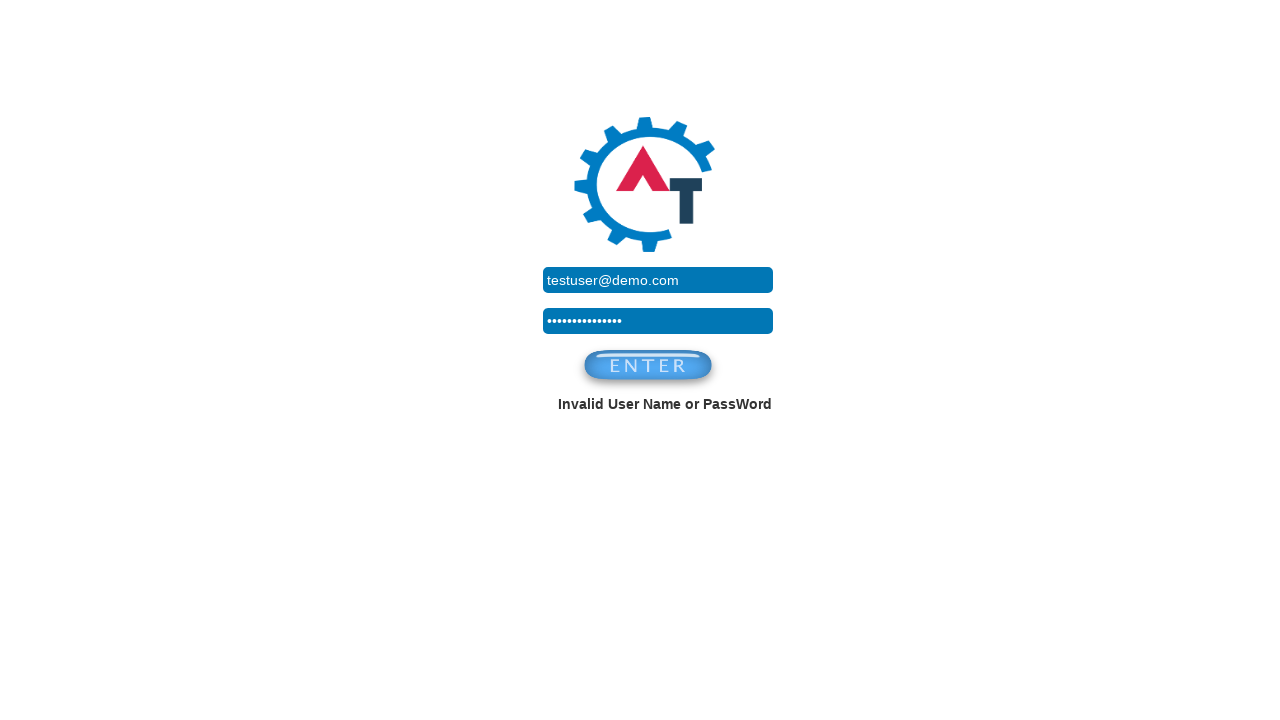